Navigates to Python.org homepage and verifies that the events widget is displayed with event listings

Starting URL: https://www.python.org/

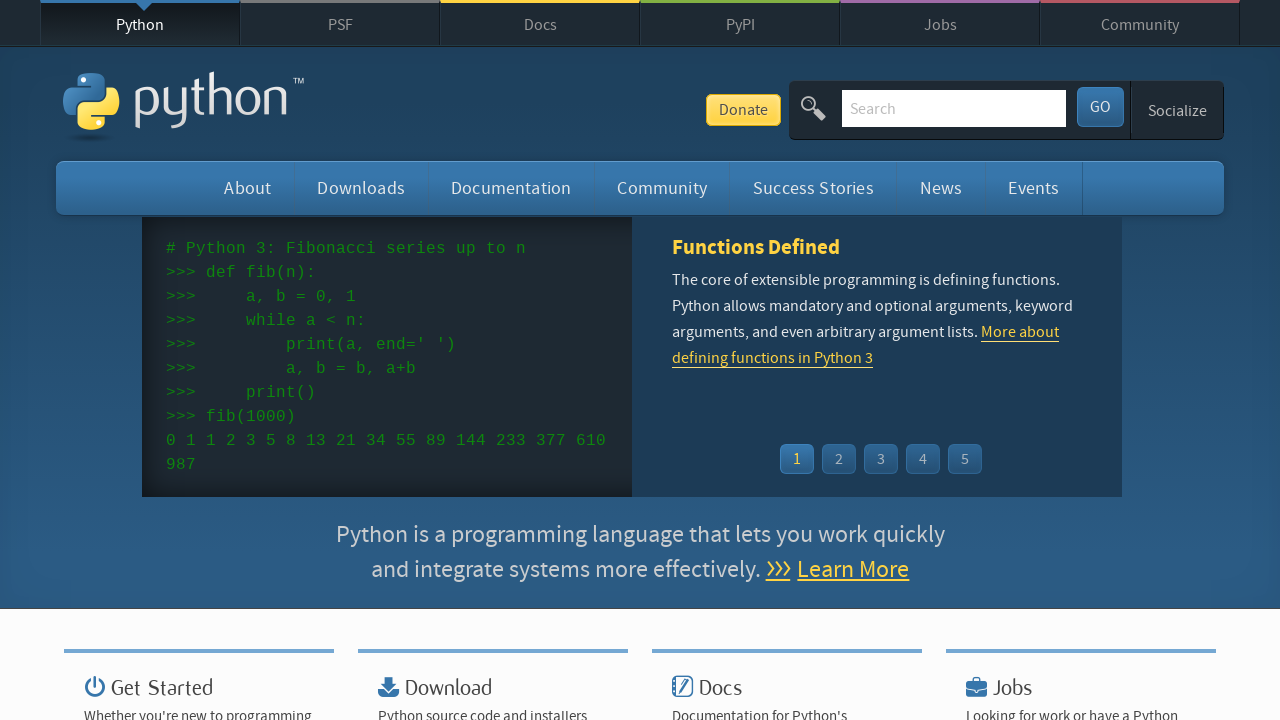

Navigated to Python.org homepage
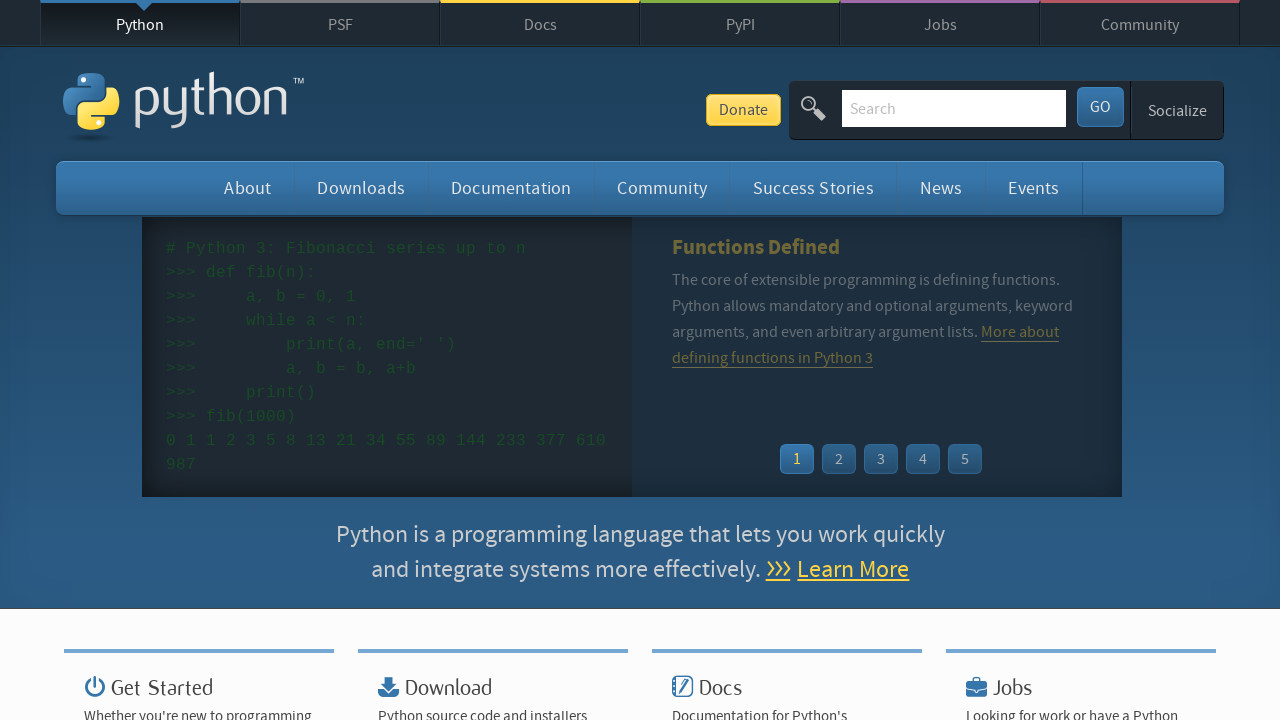

Events widget loaded
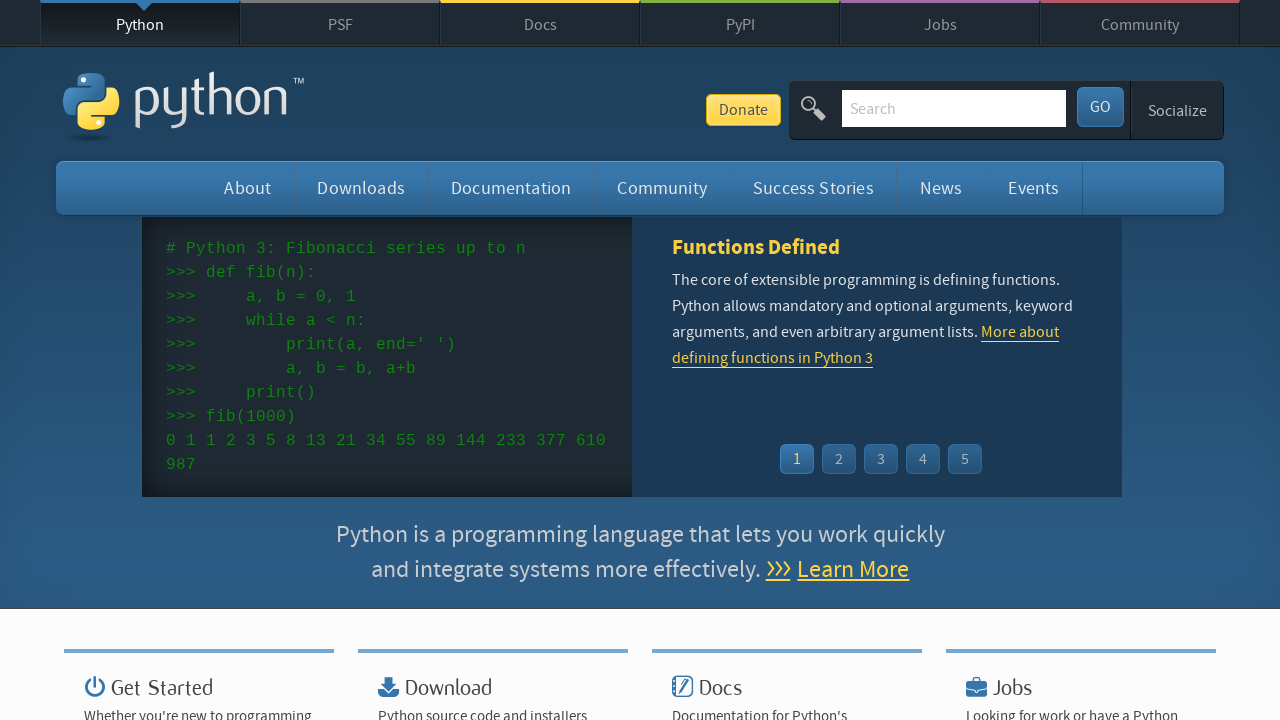

Event list items are present in the widget
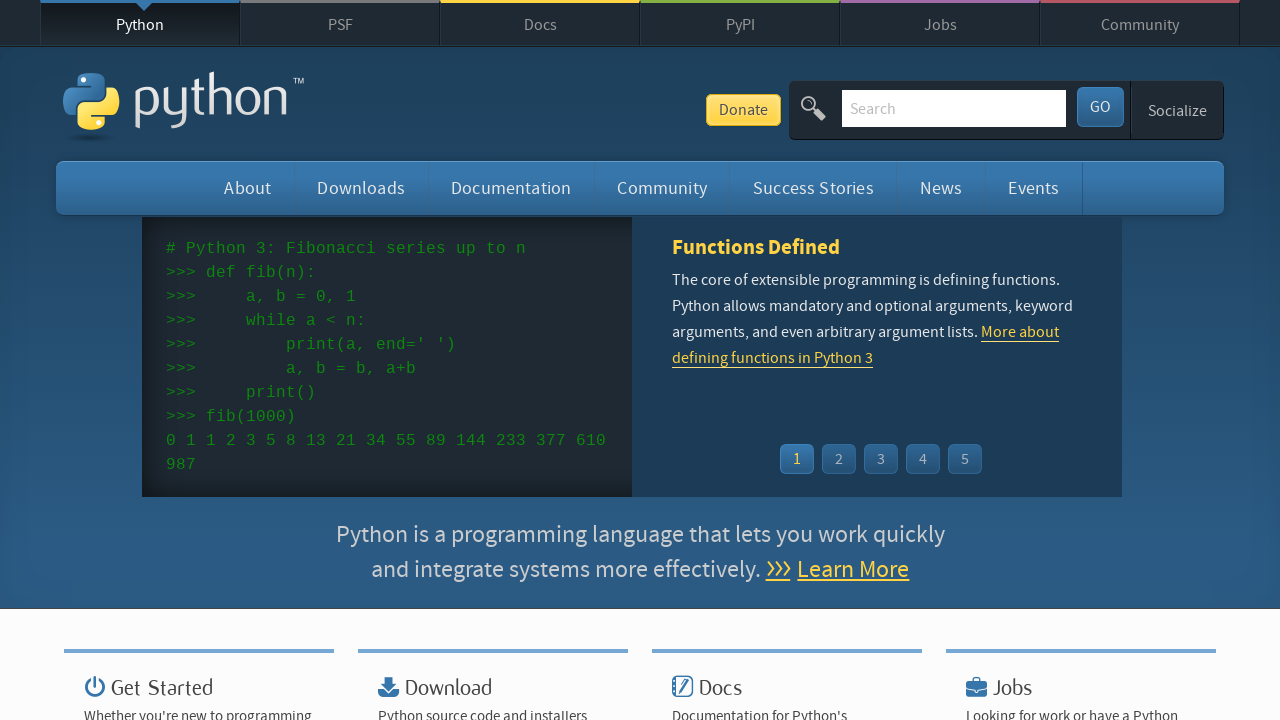

Event times are displayed
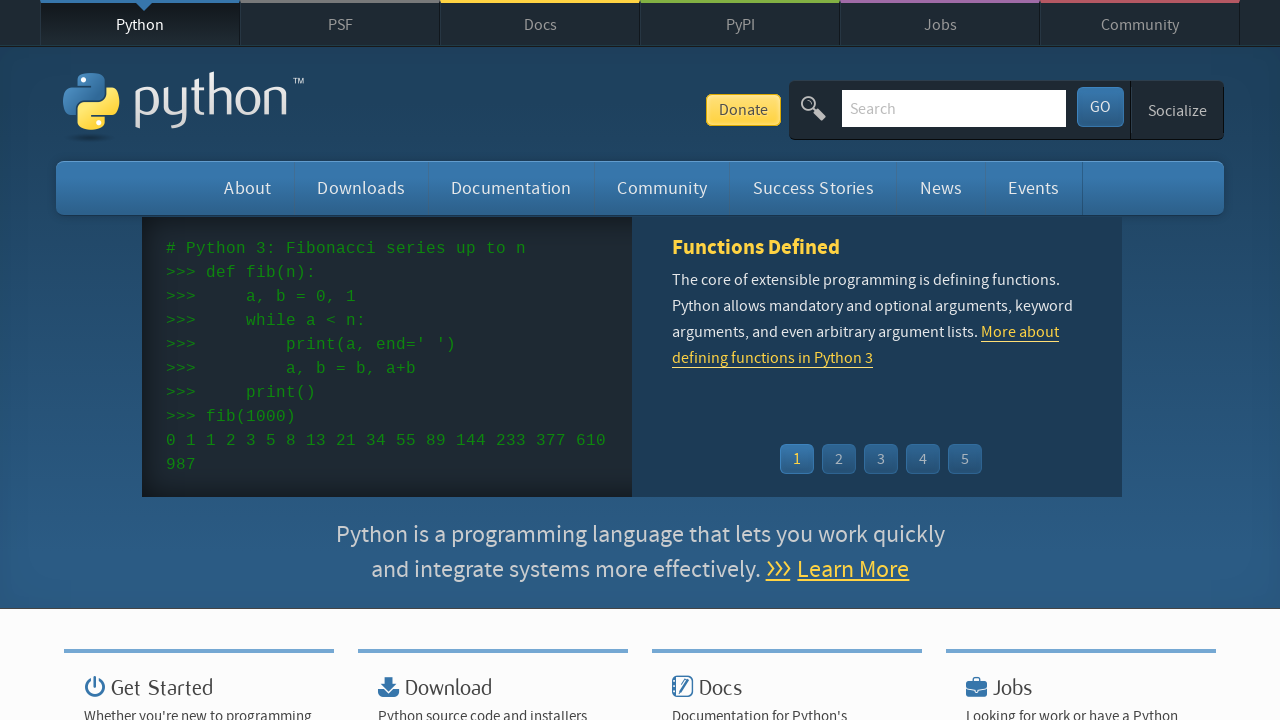

Event links are displayed
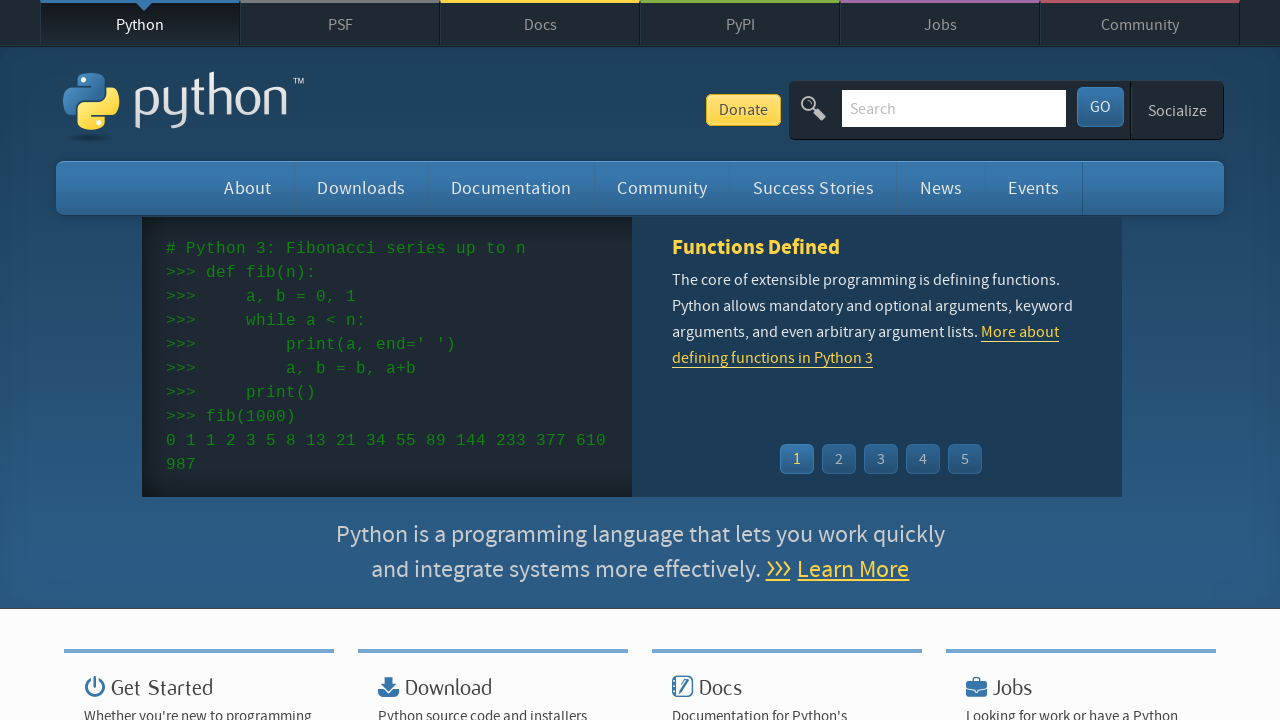

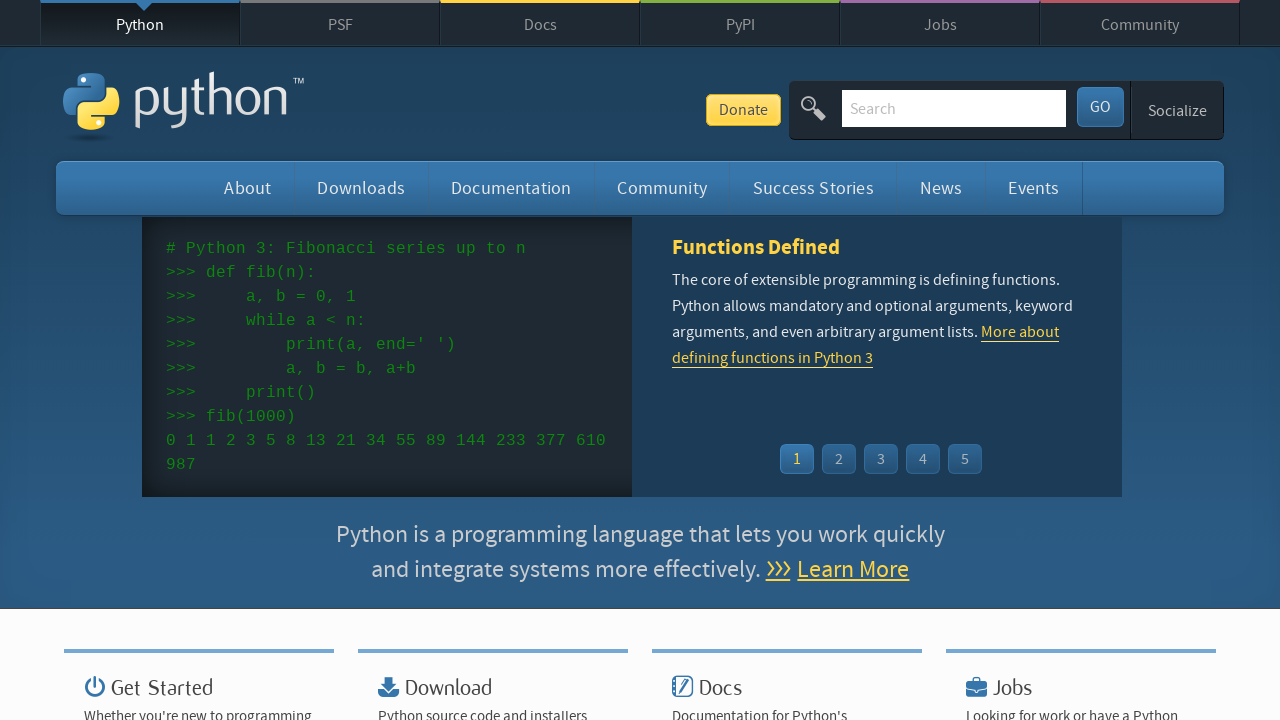